Tests scrolling to elements and filling form fields on a scrollable page

Starting URL: https://formy-project.herokuapp.com/scroll

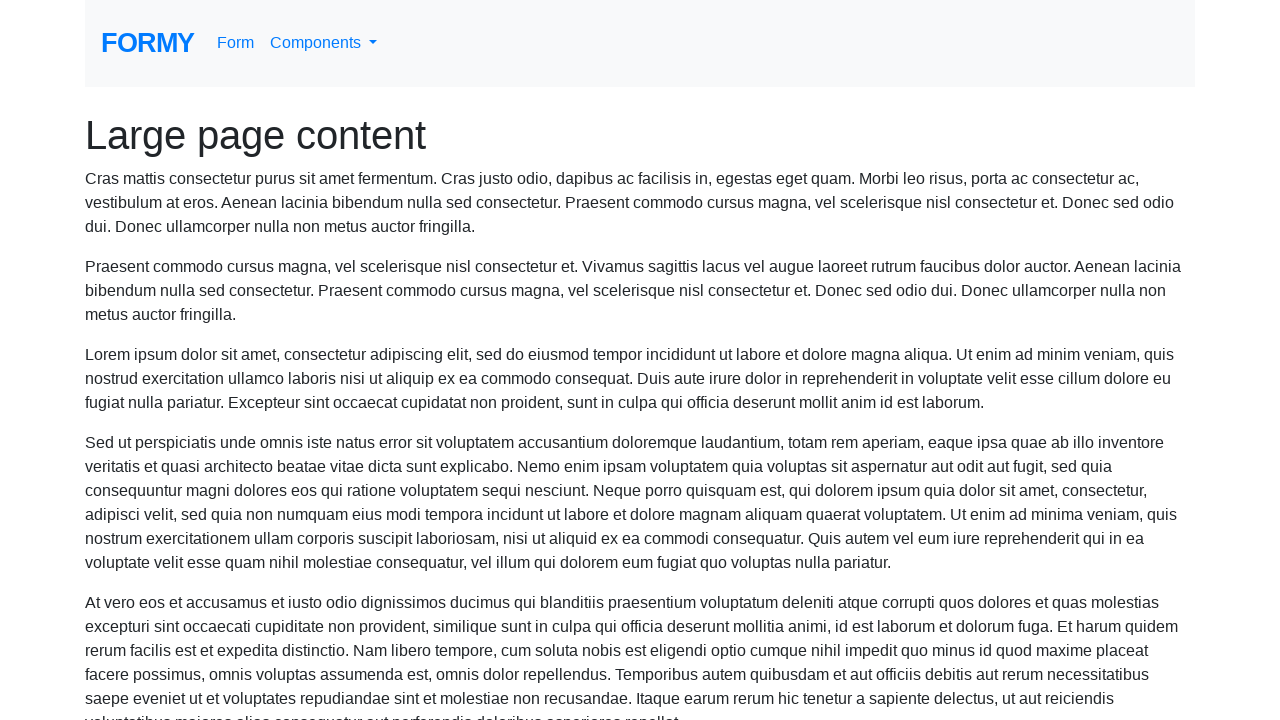

Located name field element
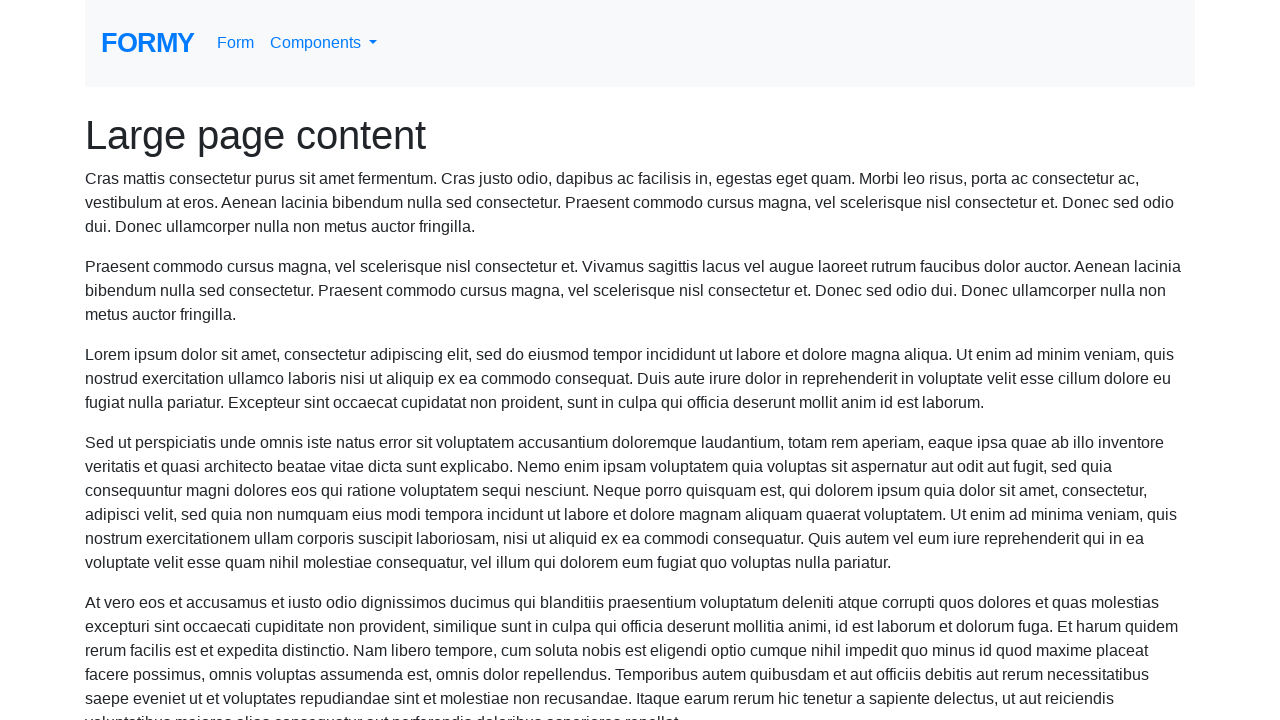

Scrolled to name field
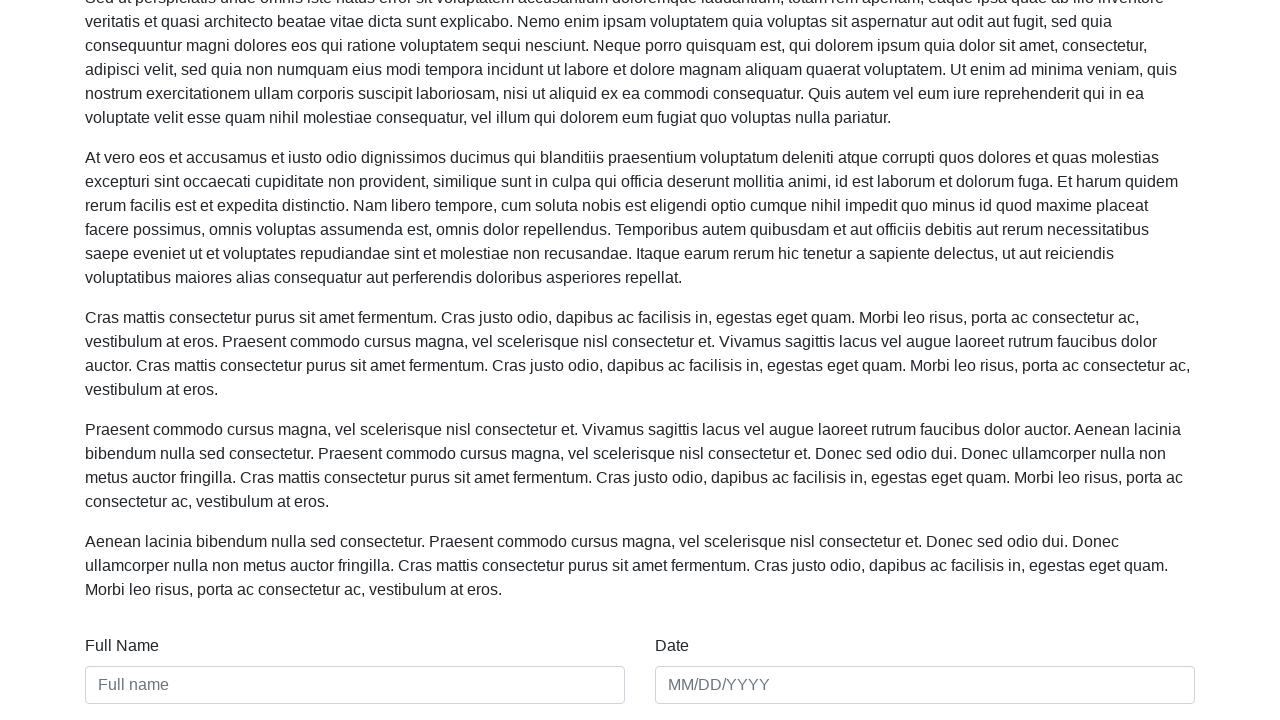

Filled name field with 'Lilly Kada' on #name
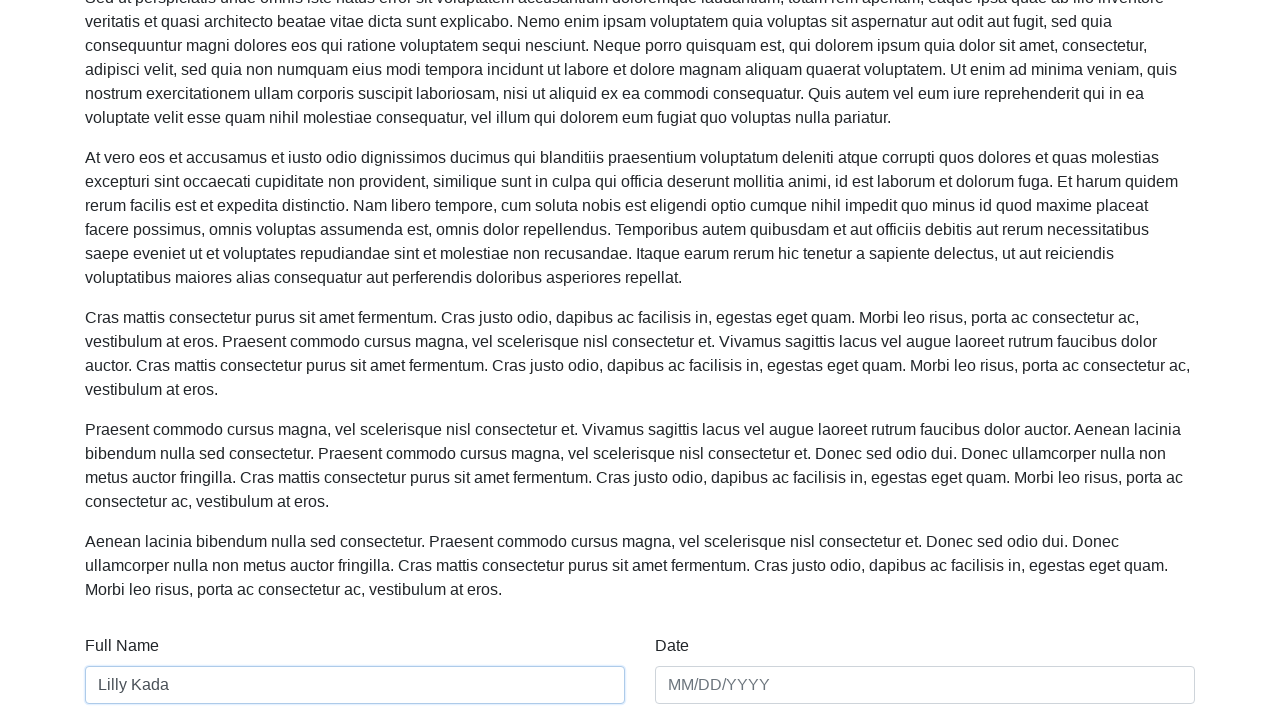

Filled date field with '27/11.2023' on #date
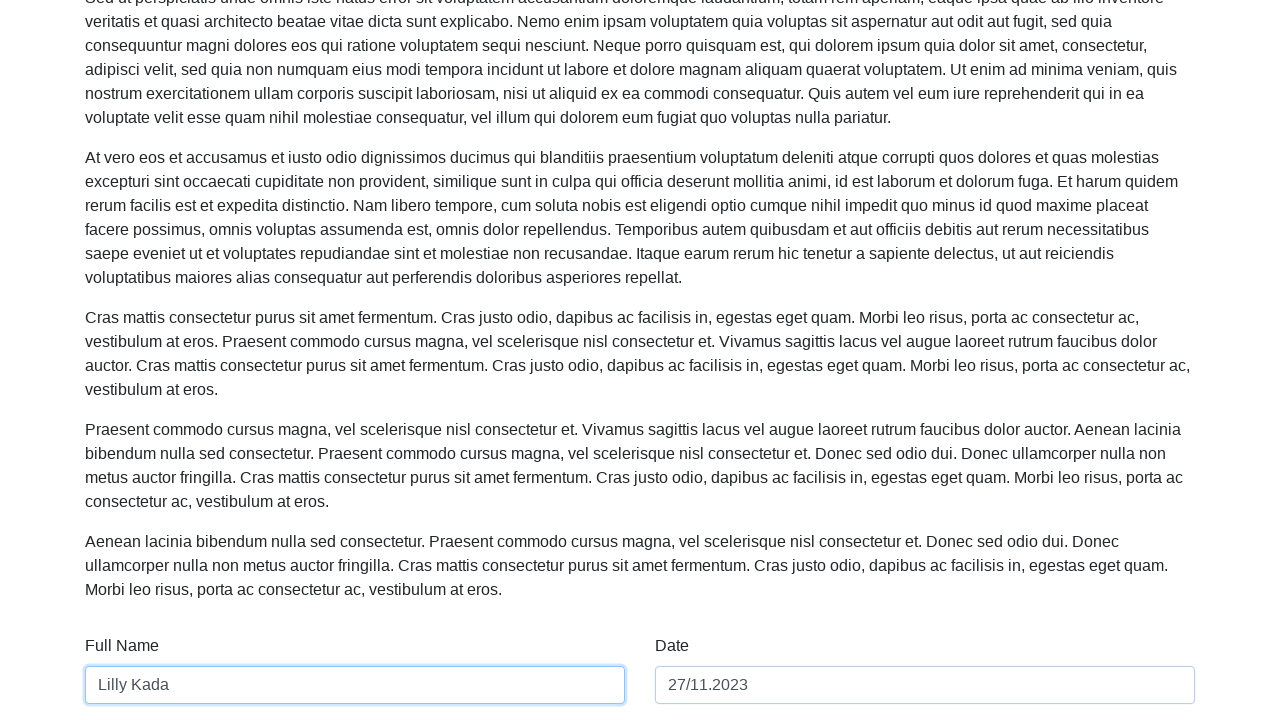

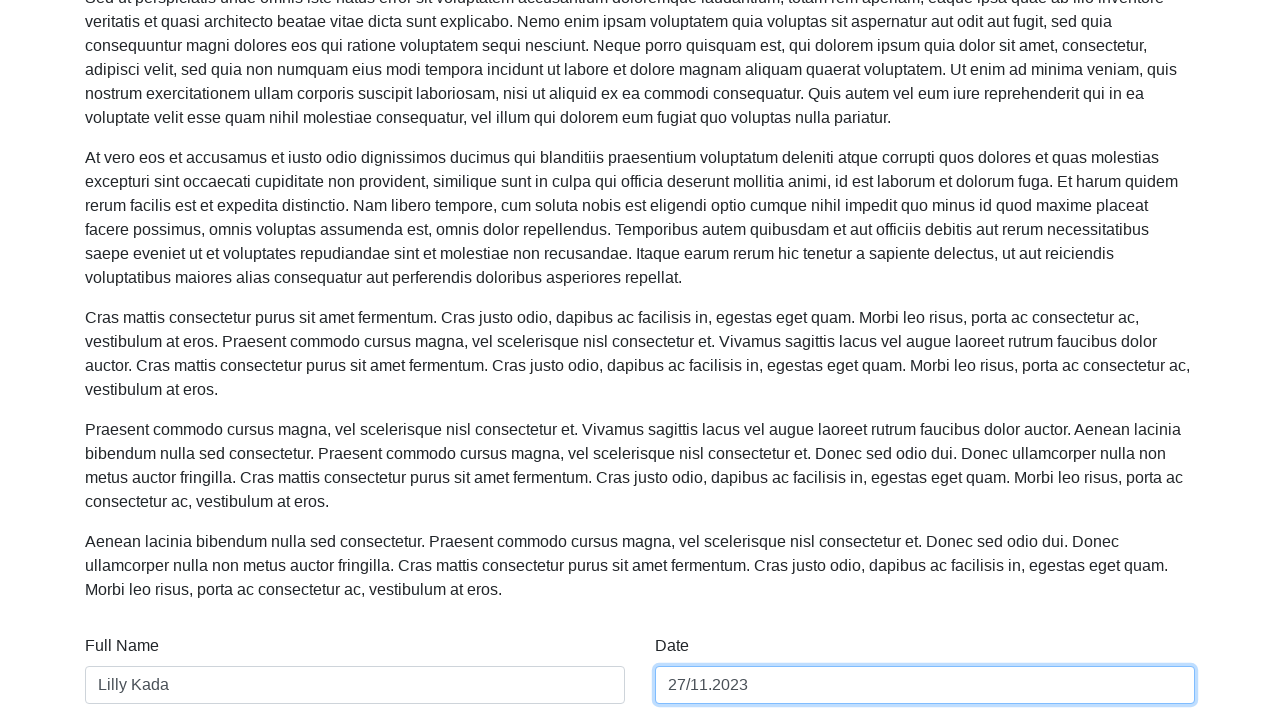